Tests if a user can write a note with a title on the Anotepad website by filling in the title and note text fields.

Starting URL: https://pt.anotepad.com/

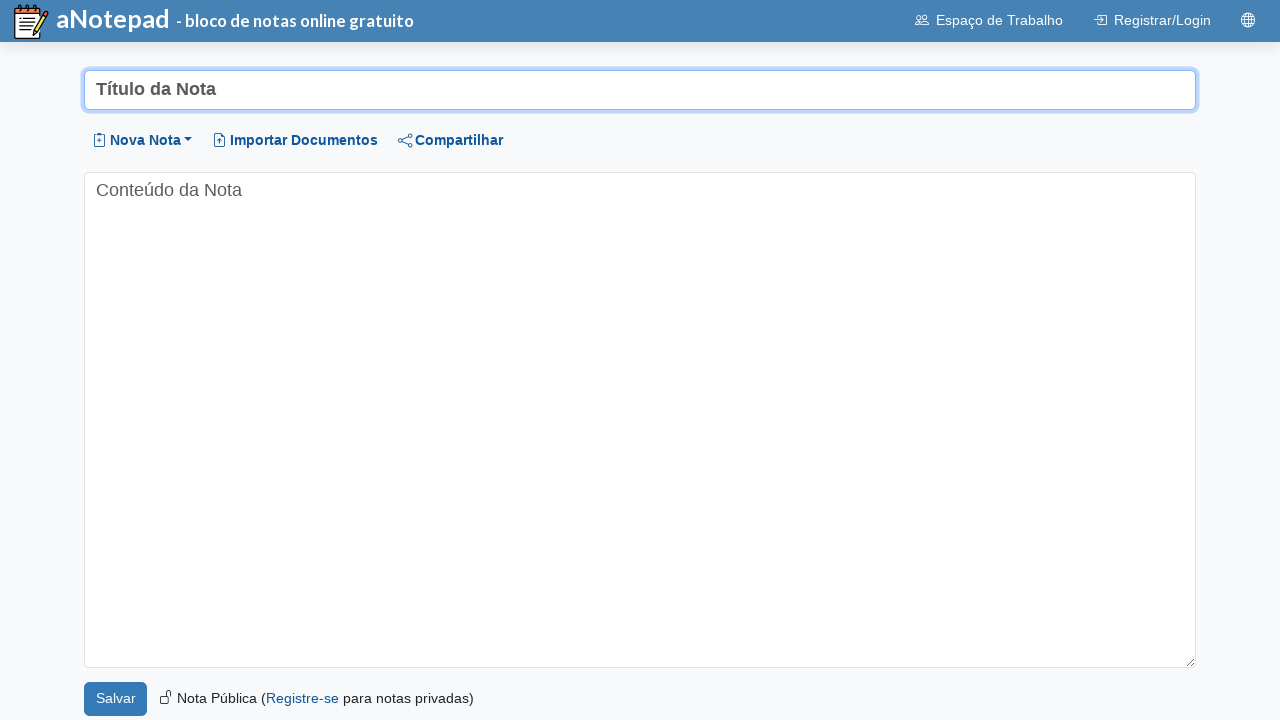

Clicked on the title input field at (640, 90) on #edit_title
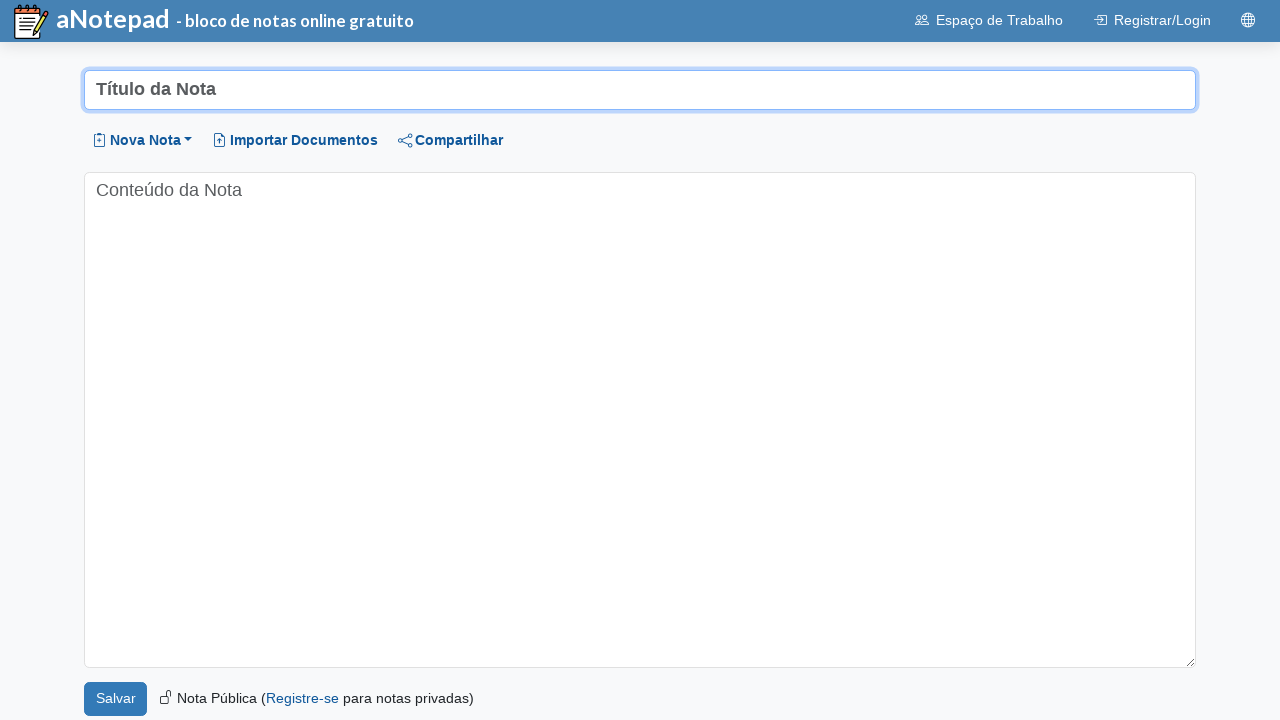

Filled title field with 'Entrega trabalho test DAS 2024' on #edit_title
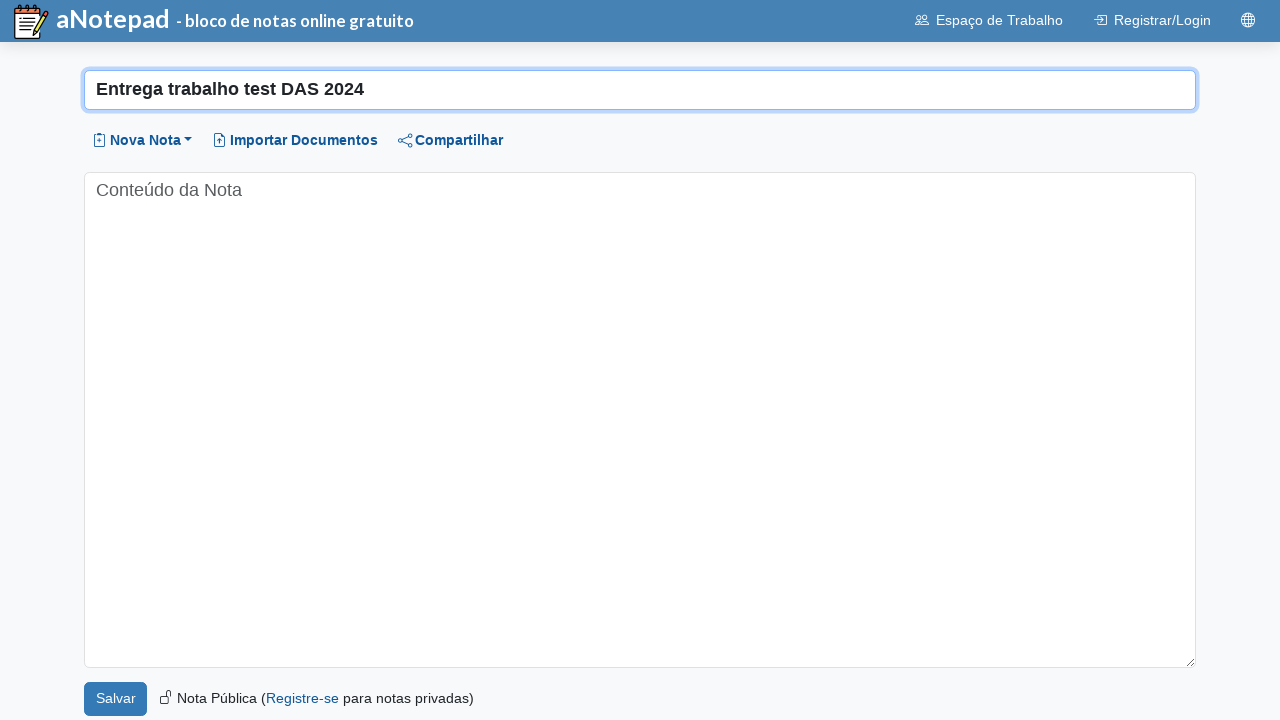

Clicked on the note textarea at (640, 420) on #edit_textarea
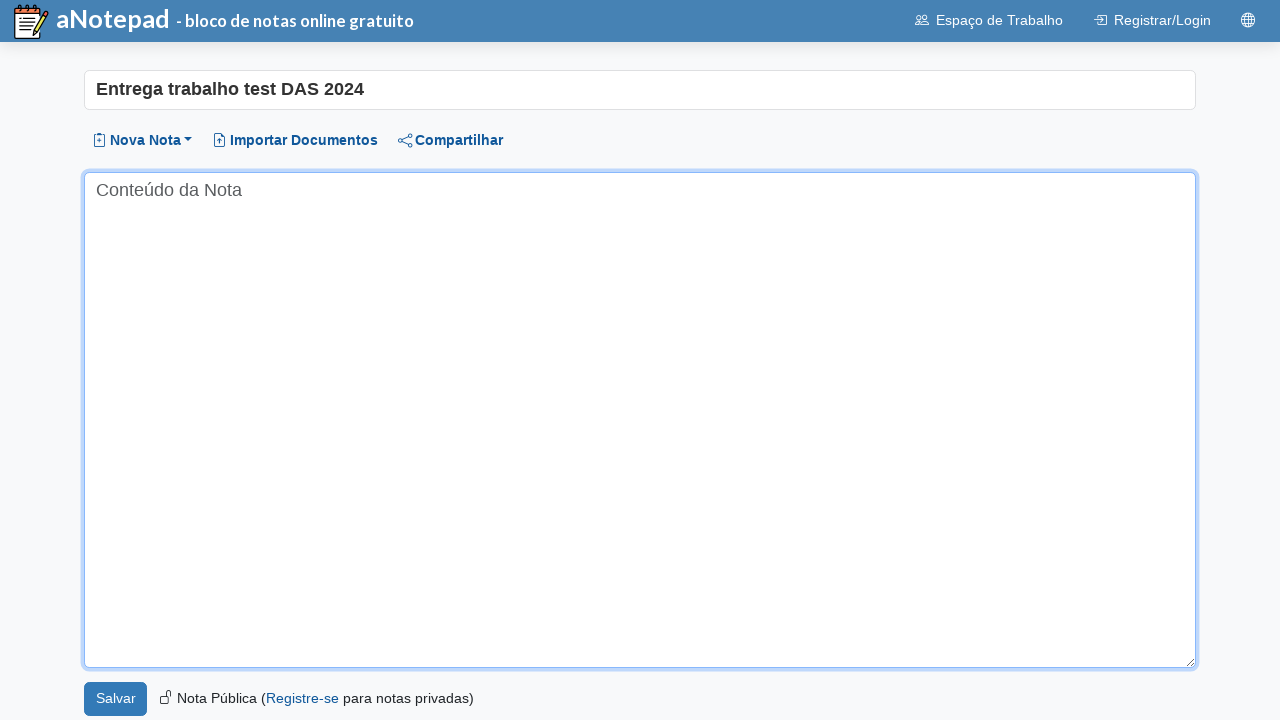

Filled note textarea with 'ALBERTO KATO / 202400184588' on #edit_textarea
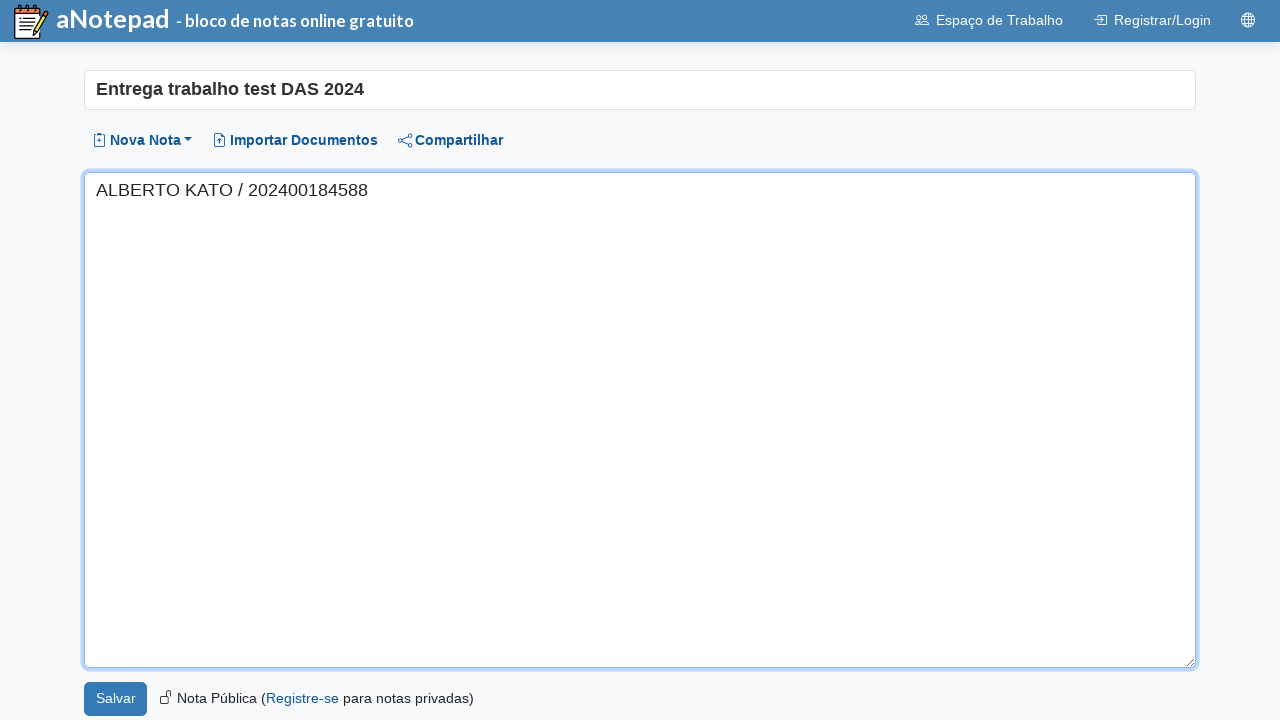

Retrieved title value from input field
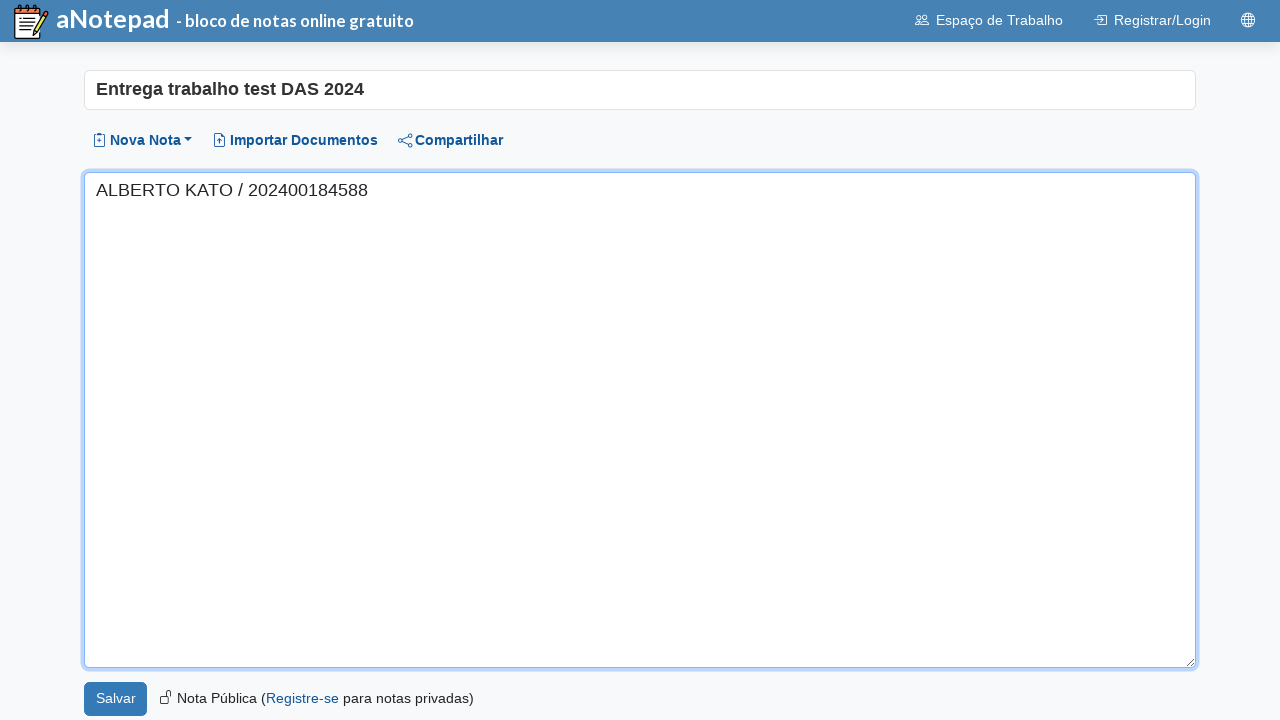

Verified title matches expected value 'Entrega trabalho test DAS 2024'
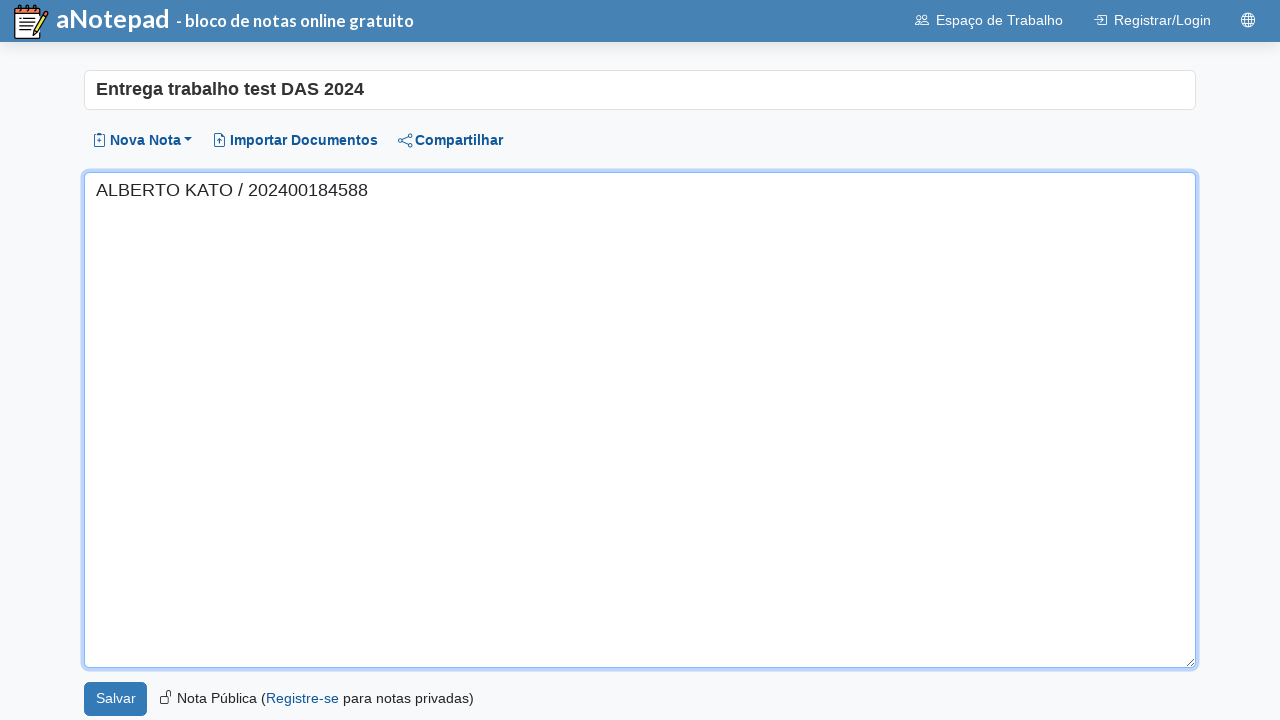

Retrieved note value from textarea
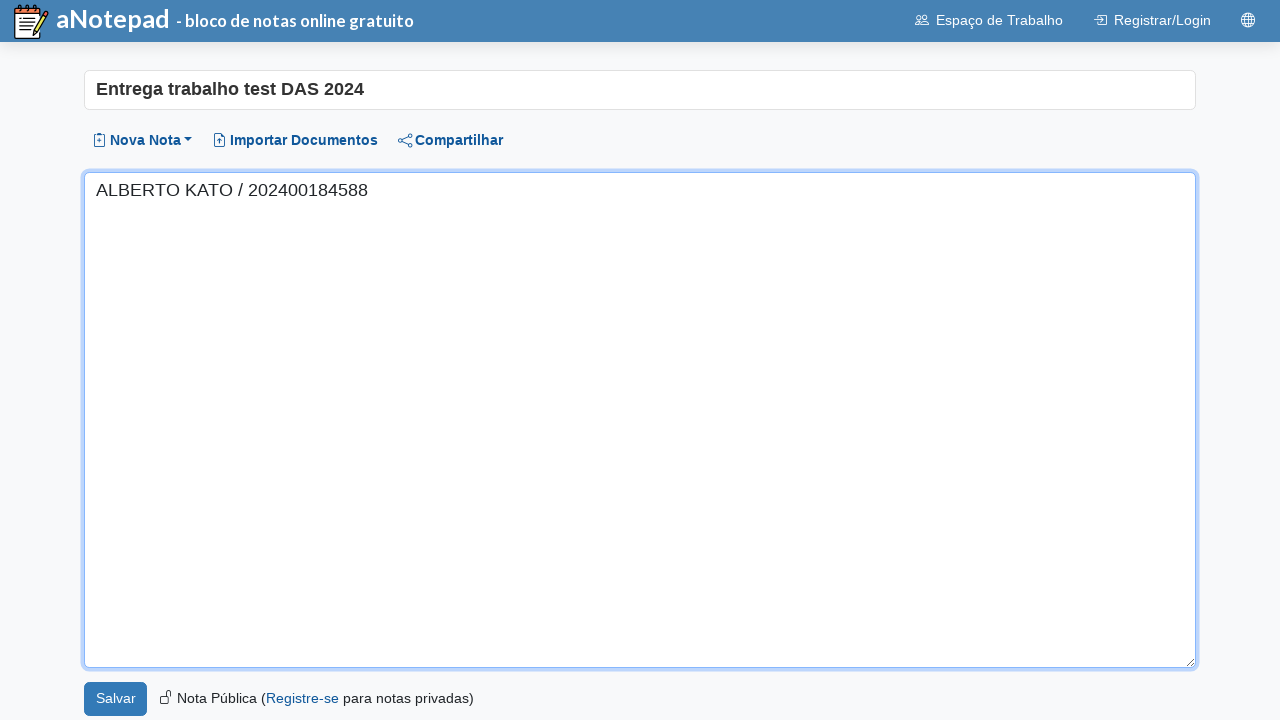

Verified note matches expected value 'ALBERTO KATO / 202400184588'
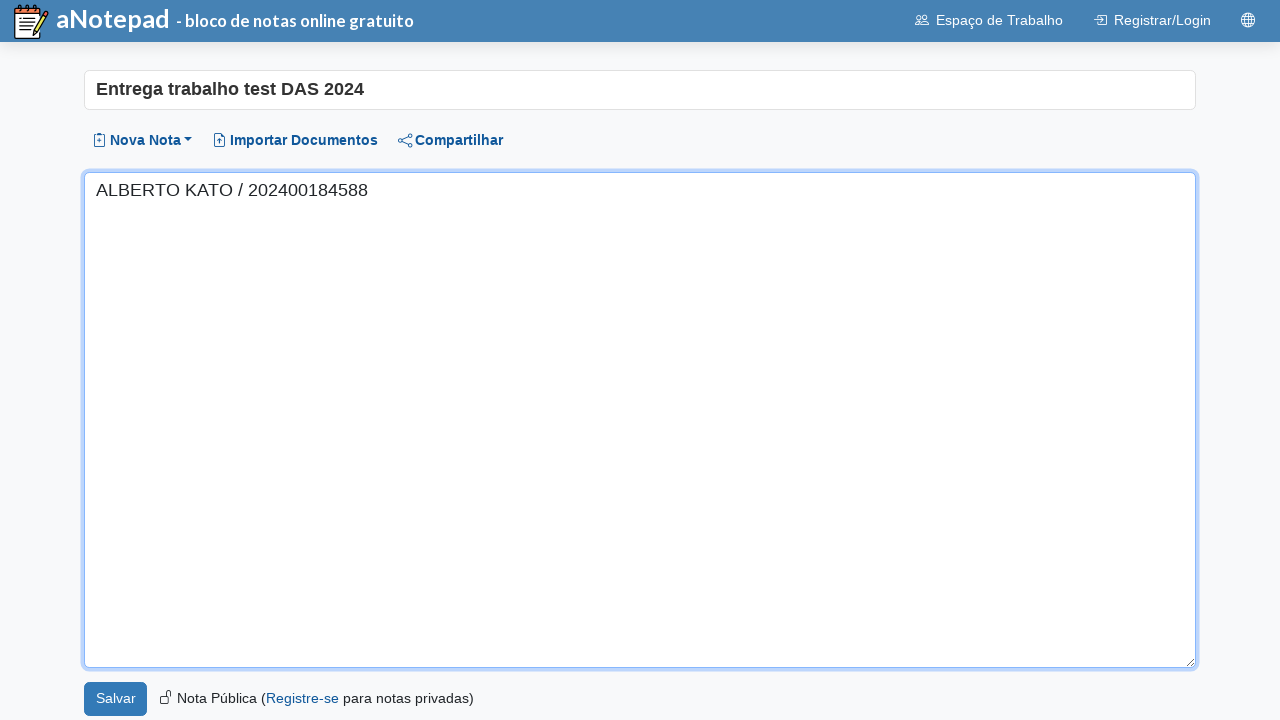

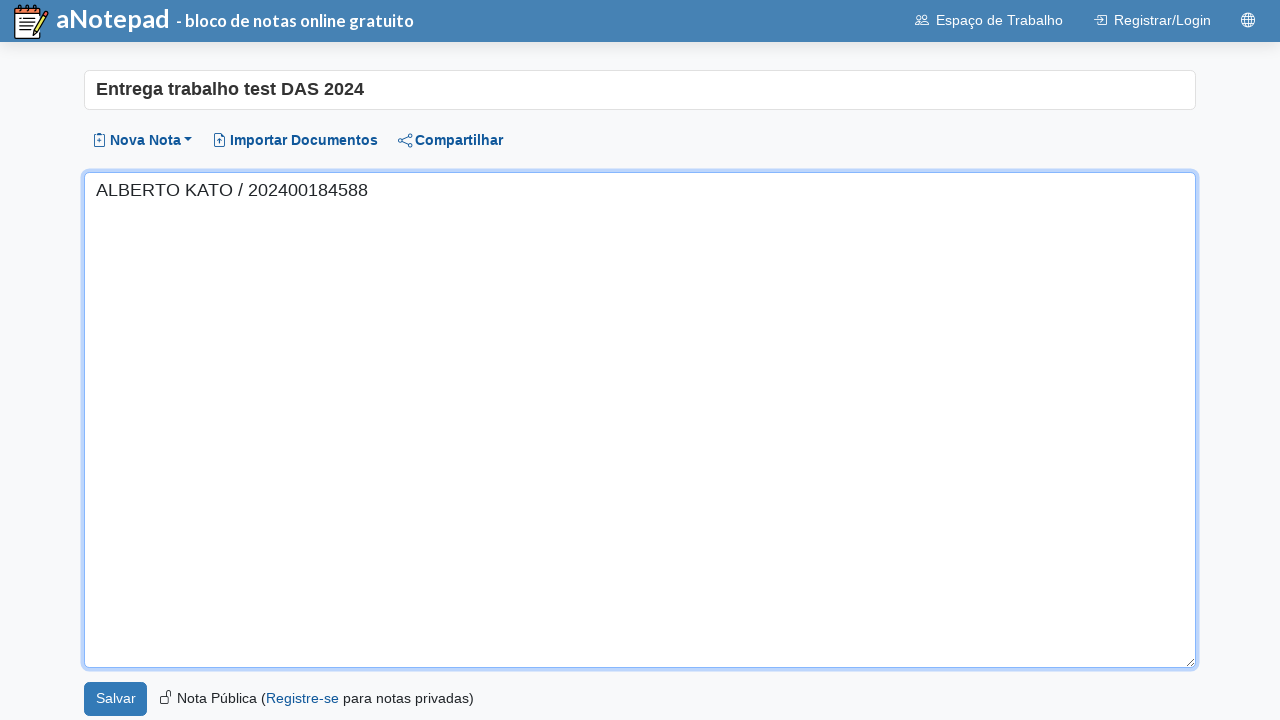